Tests click and hold functionality by clicking and holding on a circle element, waiting, then releasing the mouse button

Starting URL: https://demoapps.qspiders.com/ui/clickHold?sublist=0

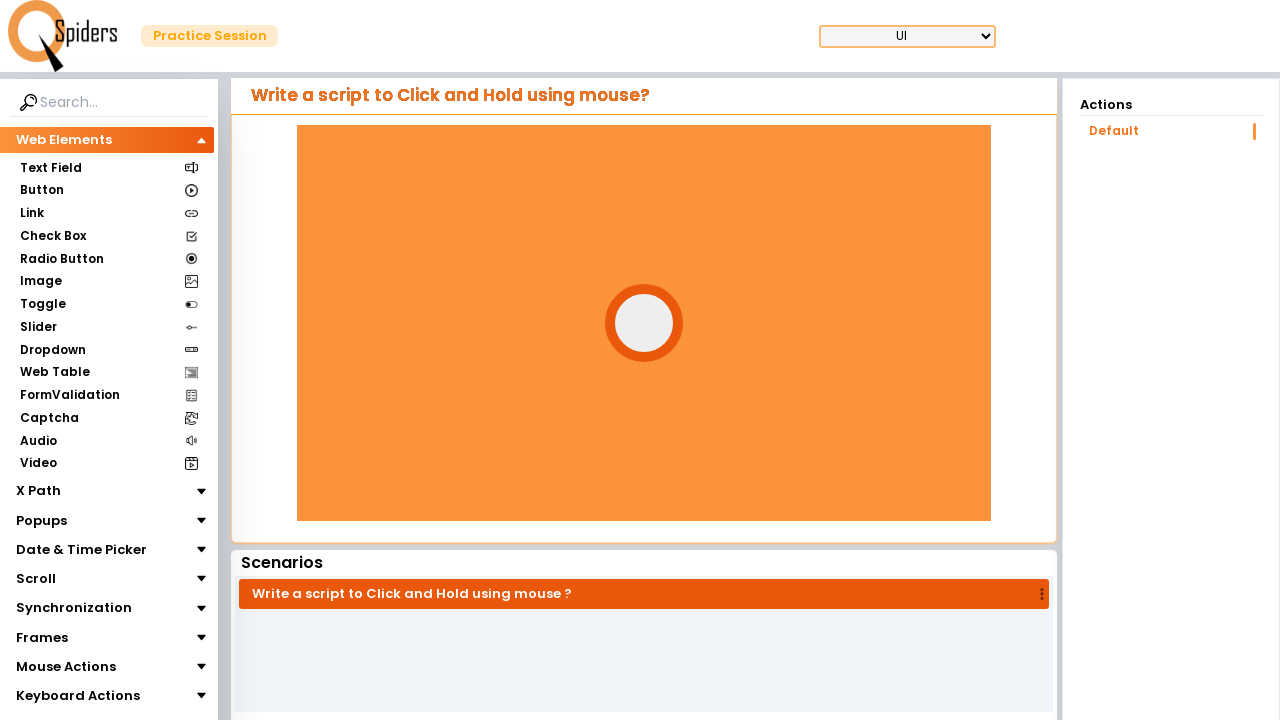

Located the circle element
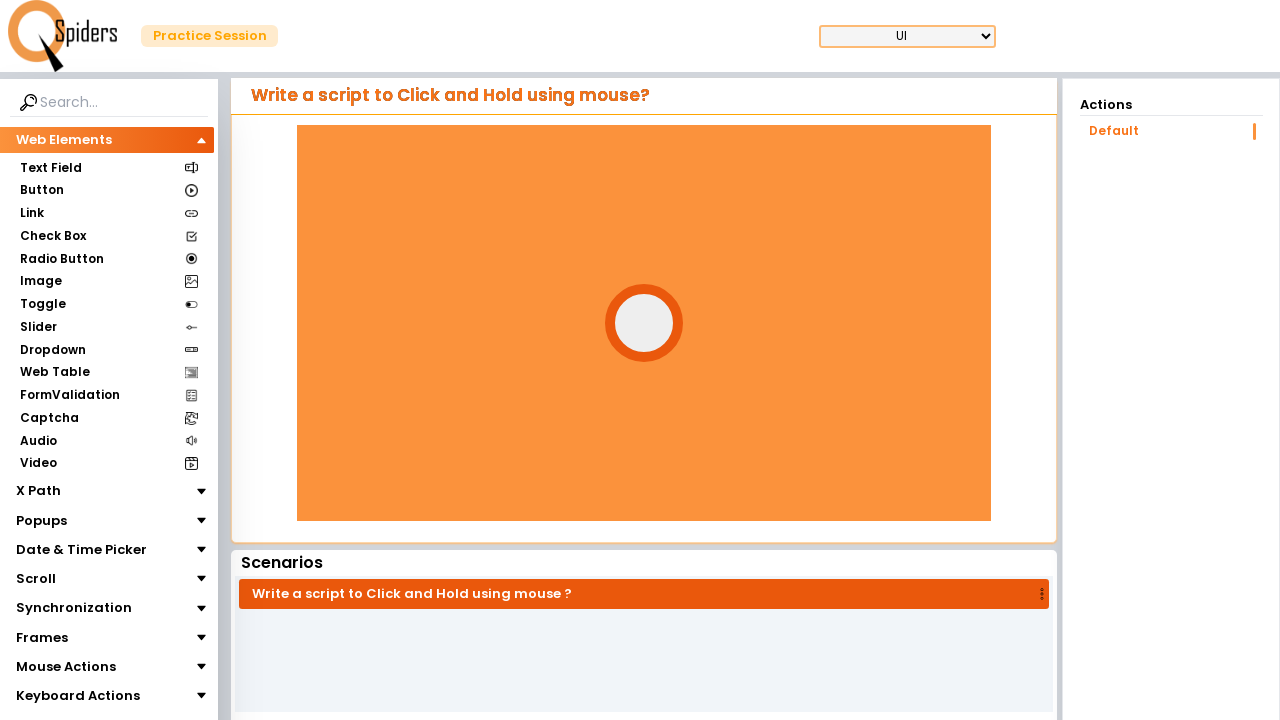

Hovered over the circle element at (644, 323) on #circle
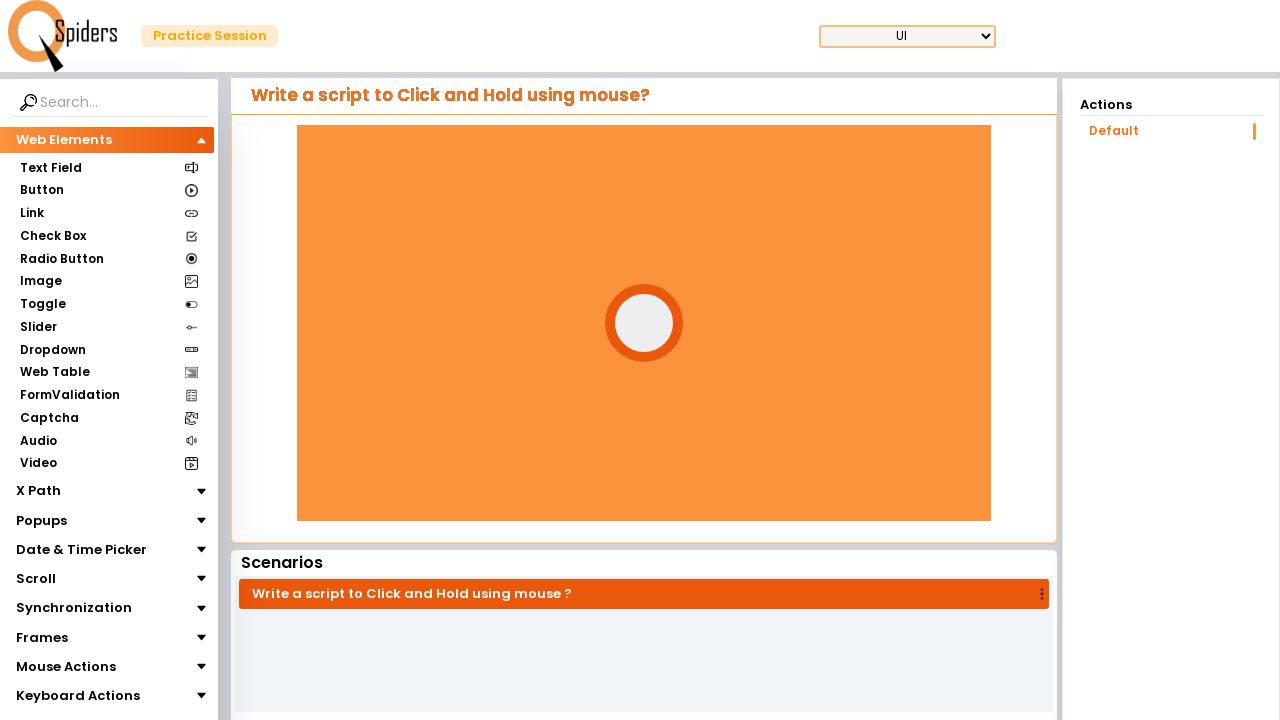

Pressed down mouse button on circle at (644, 323)
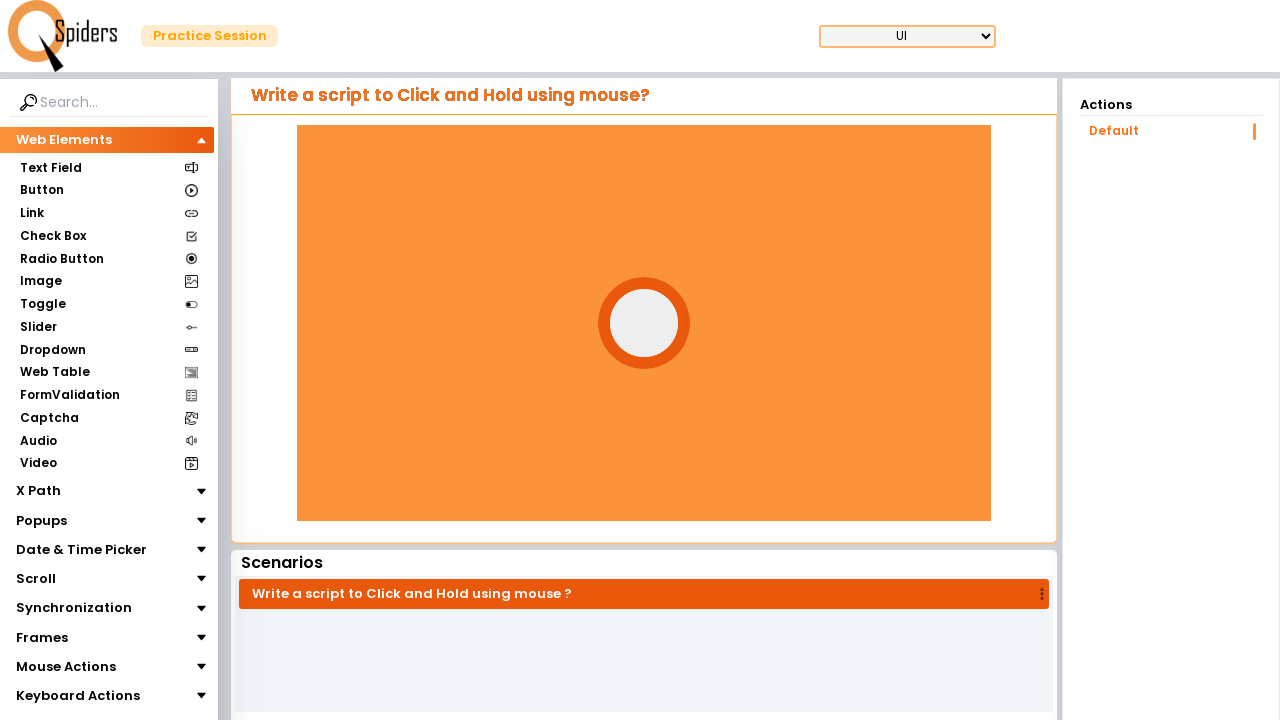

Waited 2 seconds while holding mouse button down
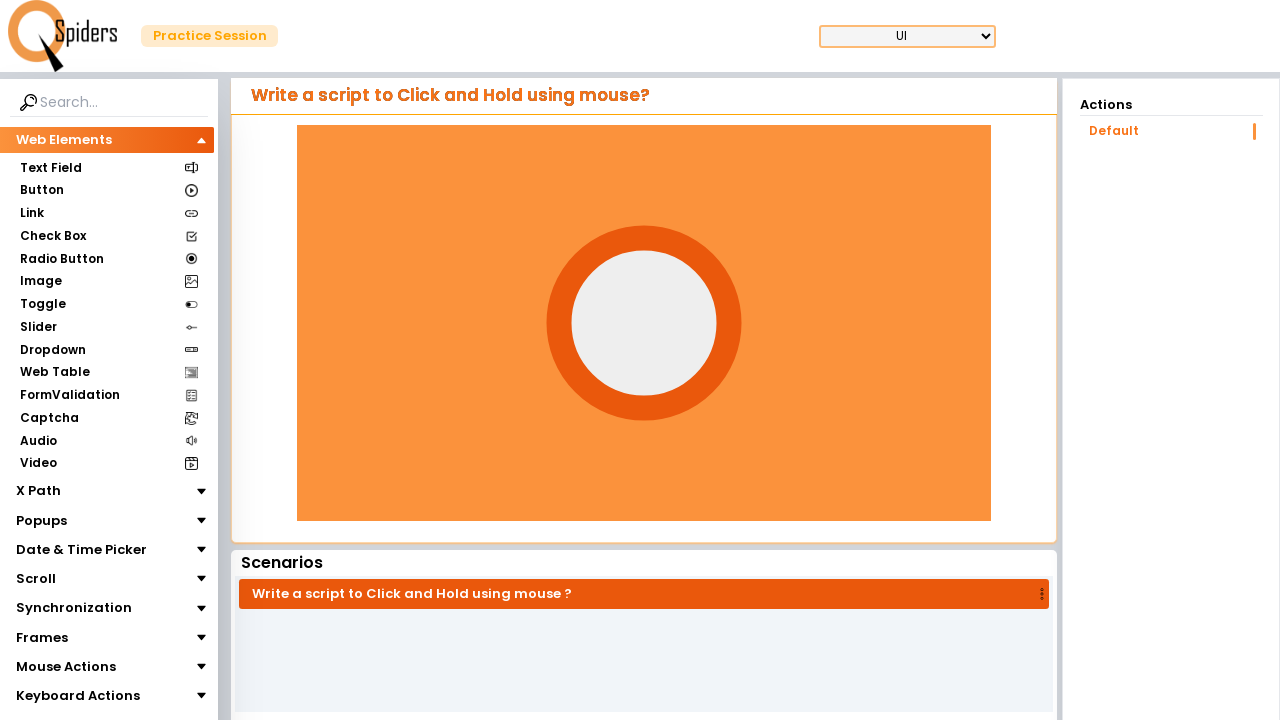

Released the mouse button at (644, 323)
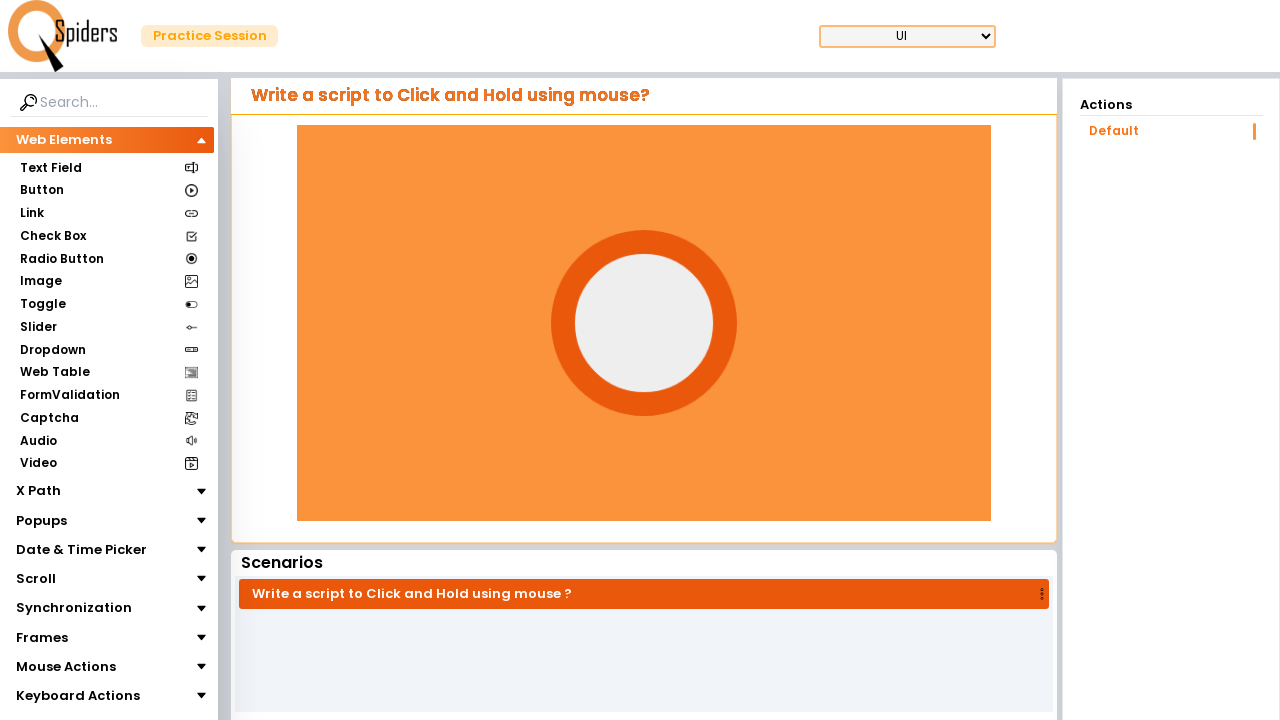

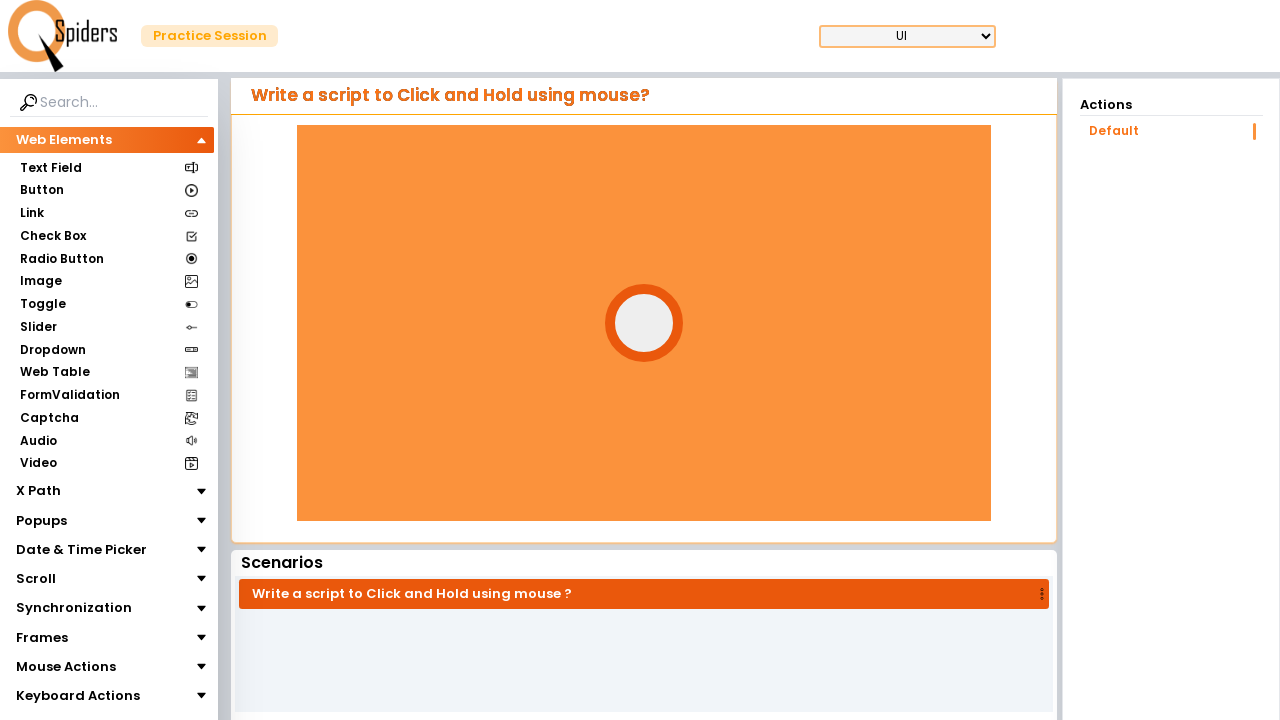